Solves a math captcha by extracting a value from an image attribute, calculating the result, and submitting a form with checkbox and radio selections

Starting URL: http://suninjuly.github.io/get_attribute.html

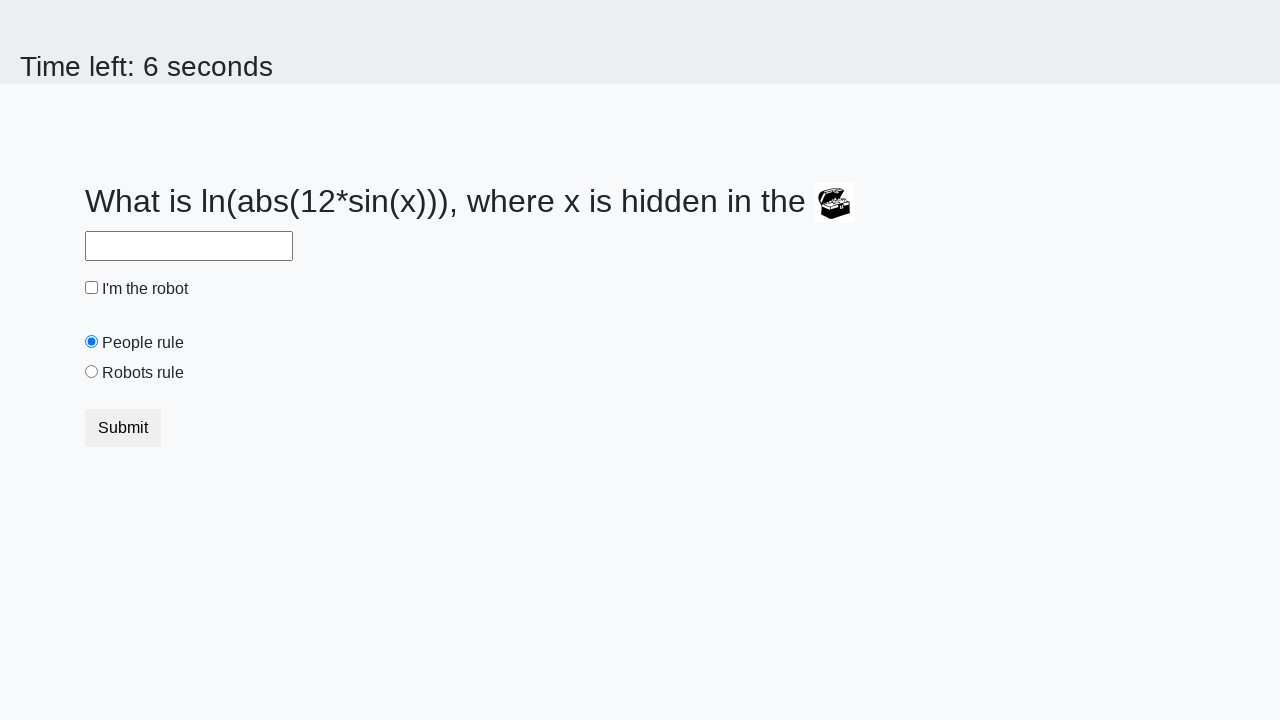

Located the image element with math captcha
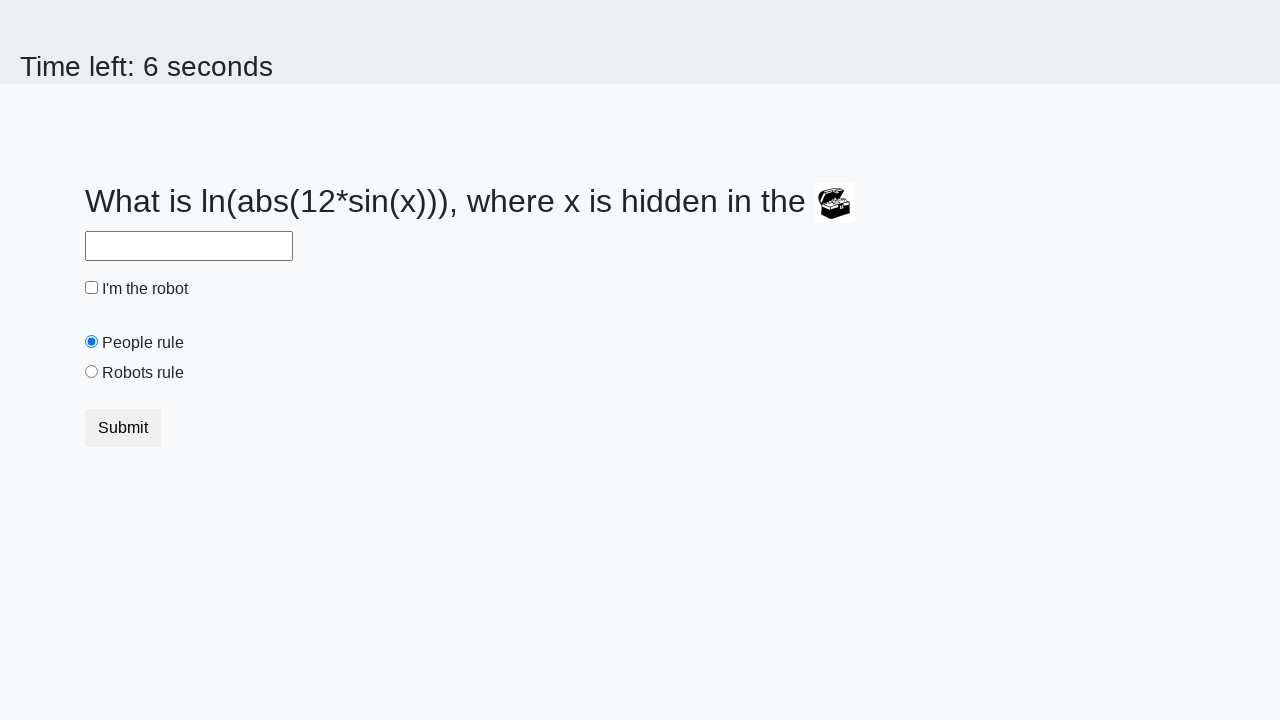

Extracted valuex attribute from image
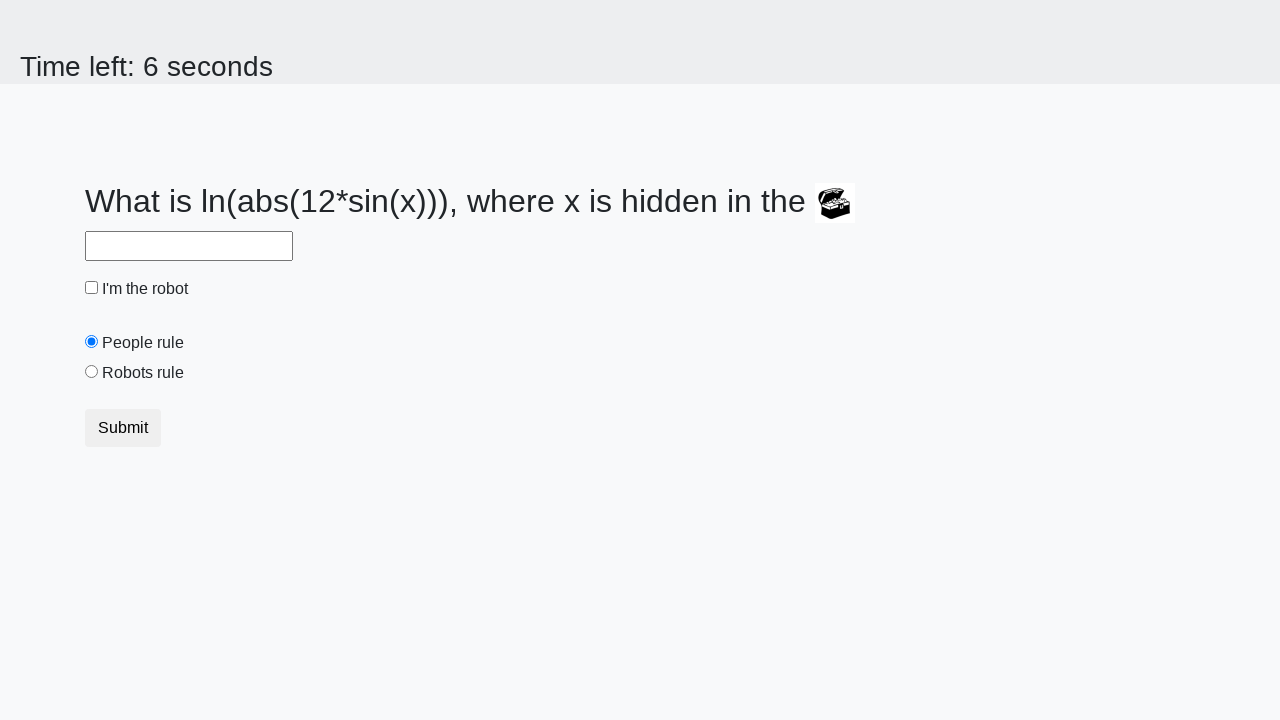

Calculated math captcha result: 1.044029247818013
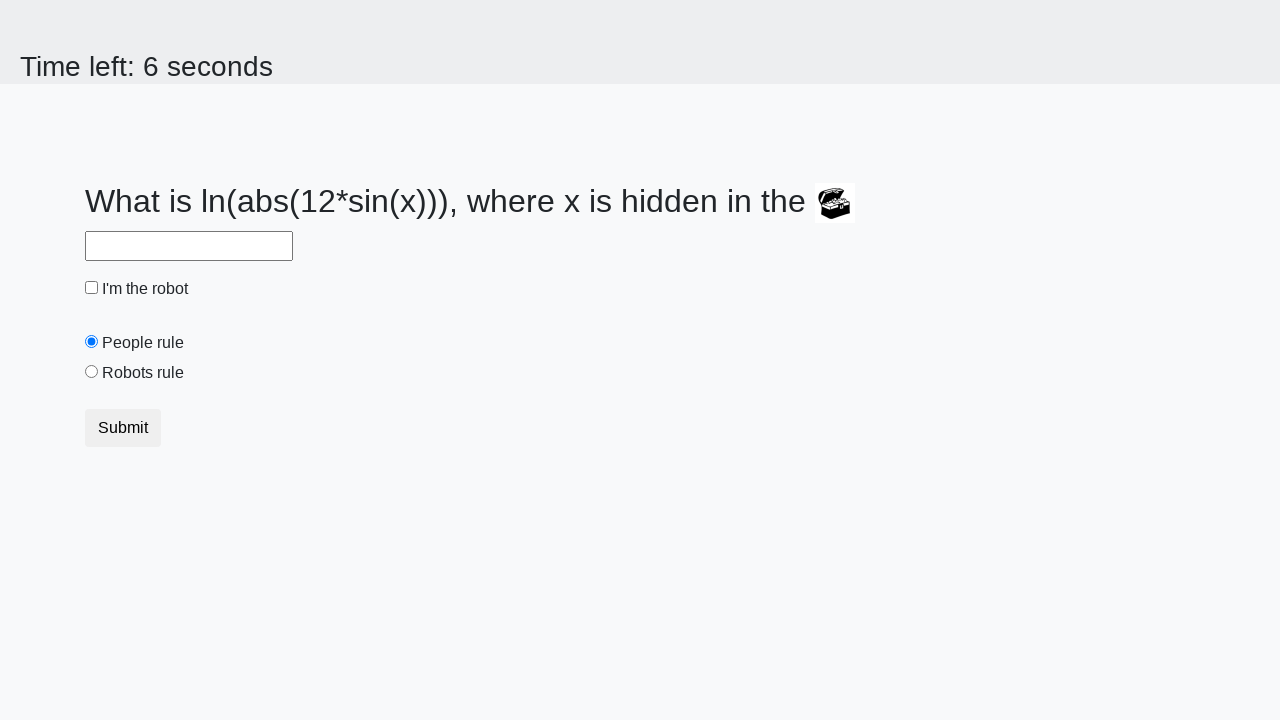

Filled answer field with calculated captcha result on input#answer
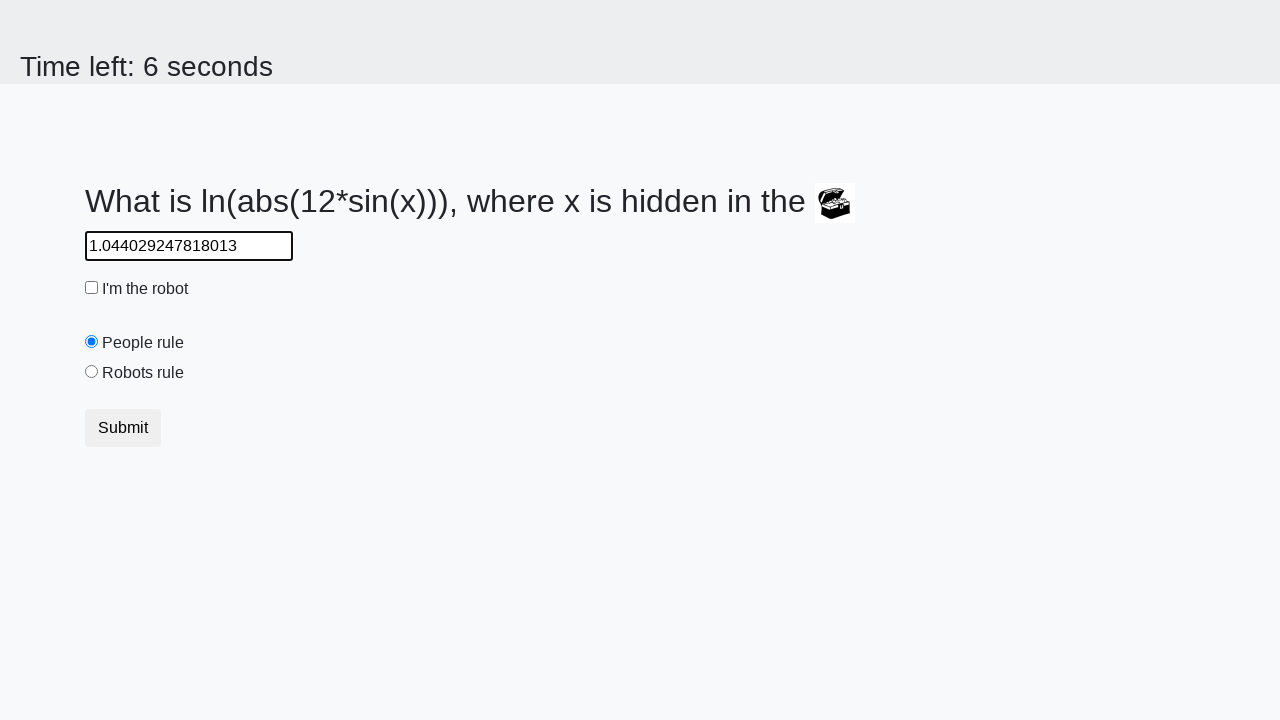

Checked the robot checkbox at (92, 288) on input#robotCheckbox
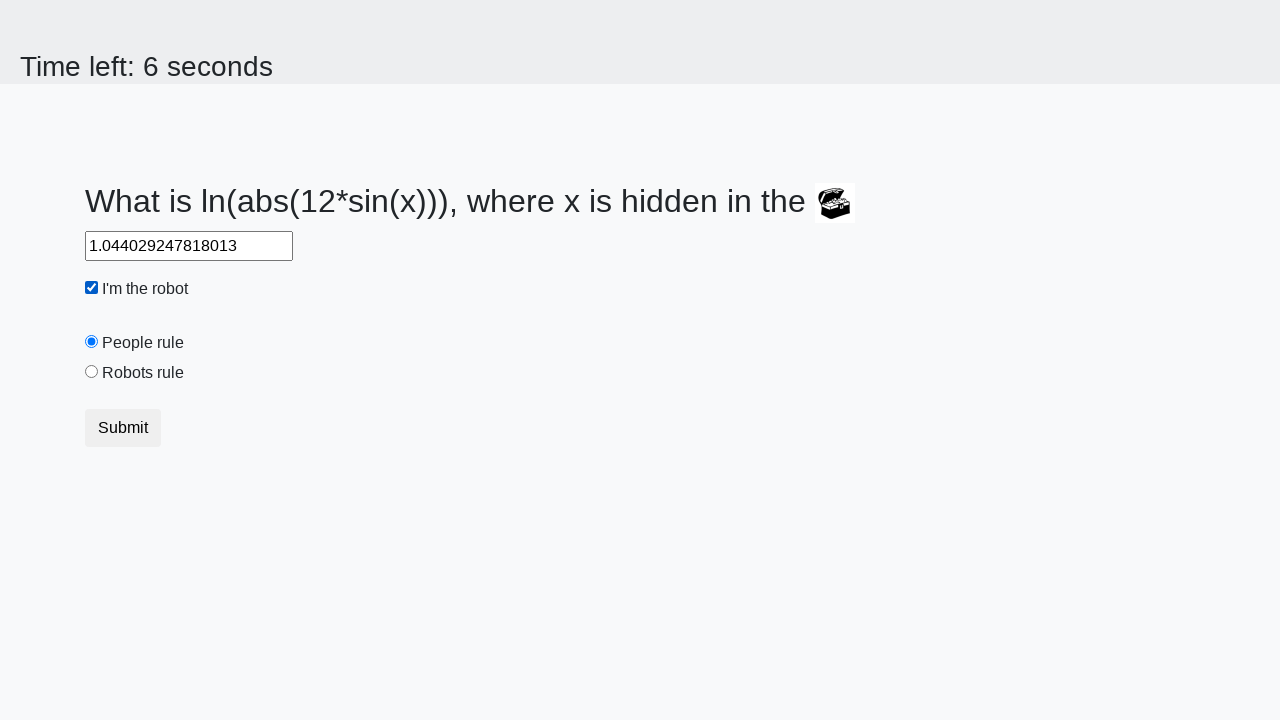

Selected the robots rule radio button at (92, 372) on input#robotsRule
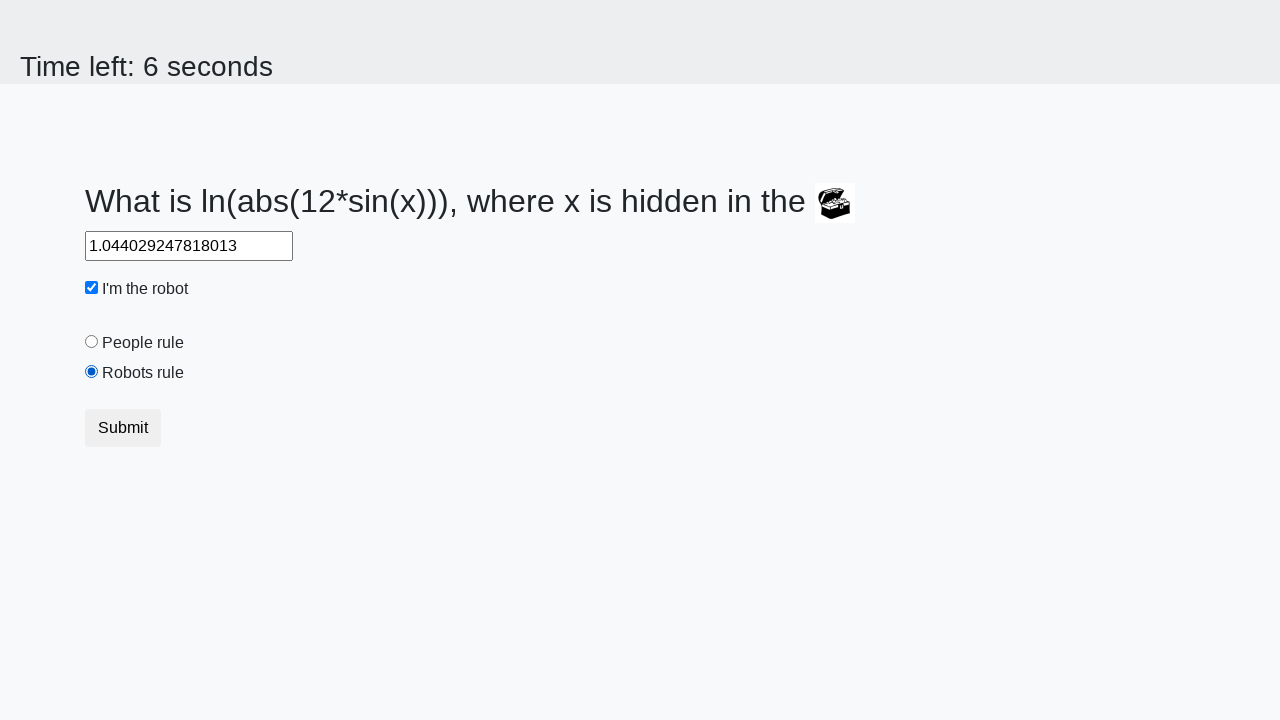

Clicked submit button to submit the form at (123, 428) on button
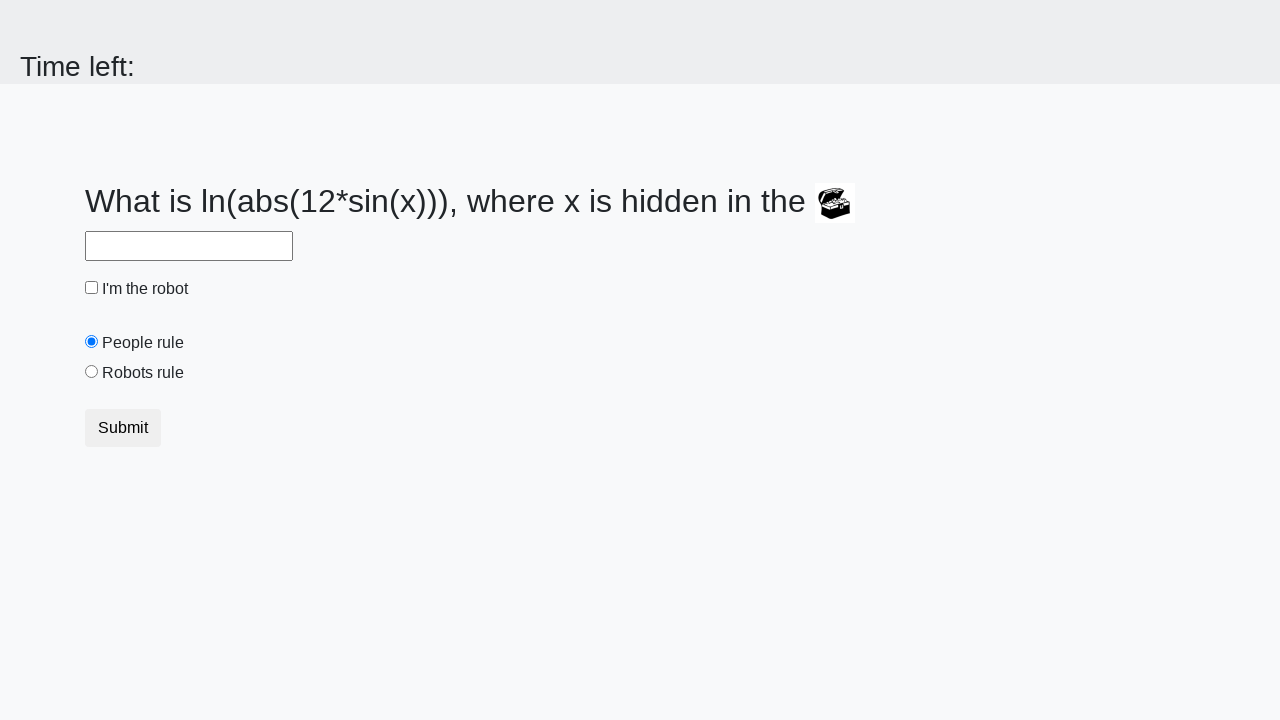

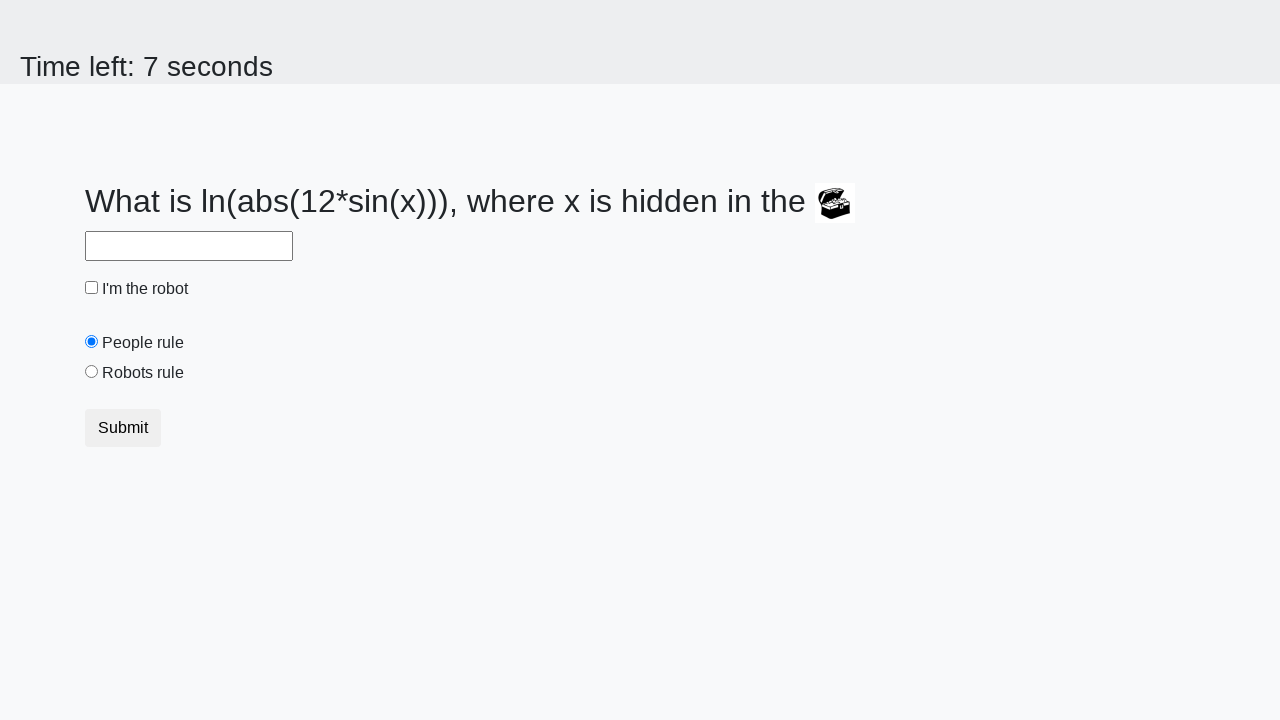